Tests opening a scrollable modal dialog by clicking a button

Starting URL: https://applitools.github.io/demo/TestPages/ModalsPage/index.html

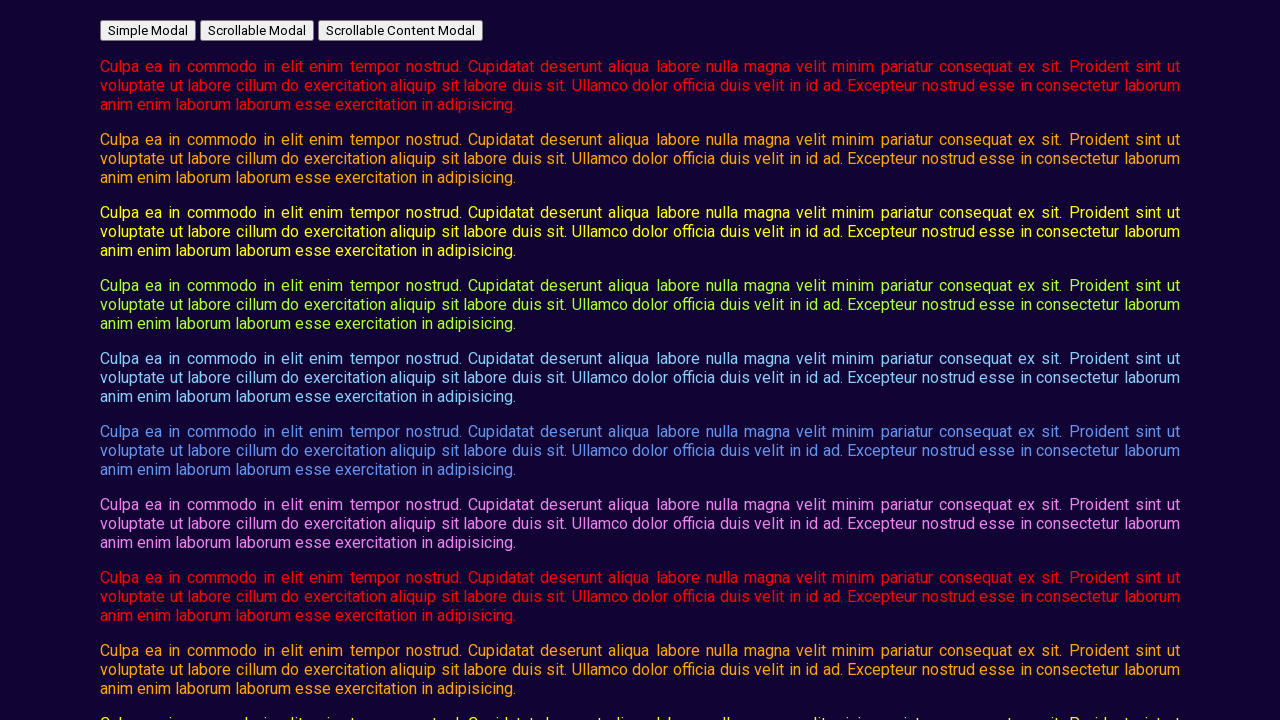

Clicked button to open scrollable modal at (257, 30) on #open_scrollable_modal
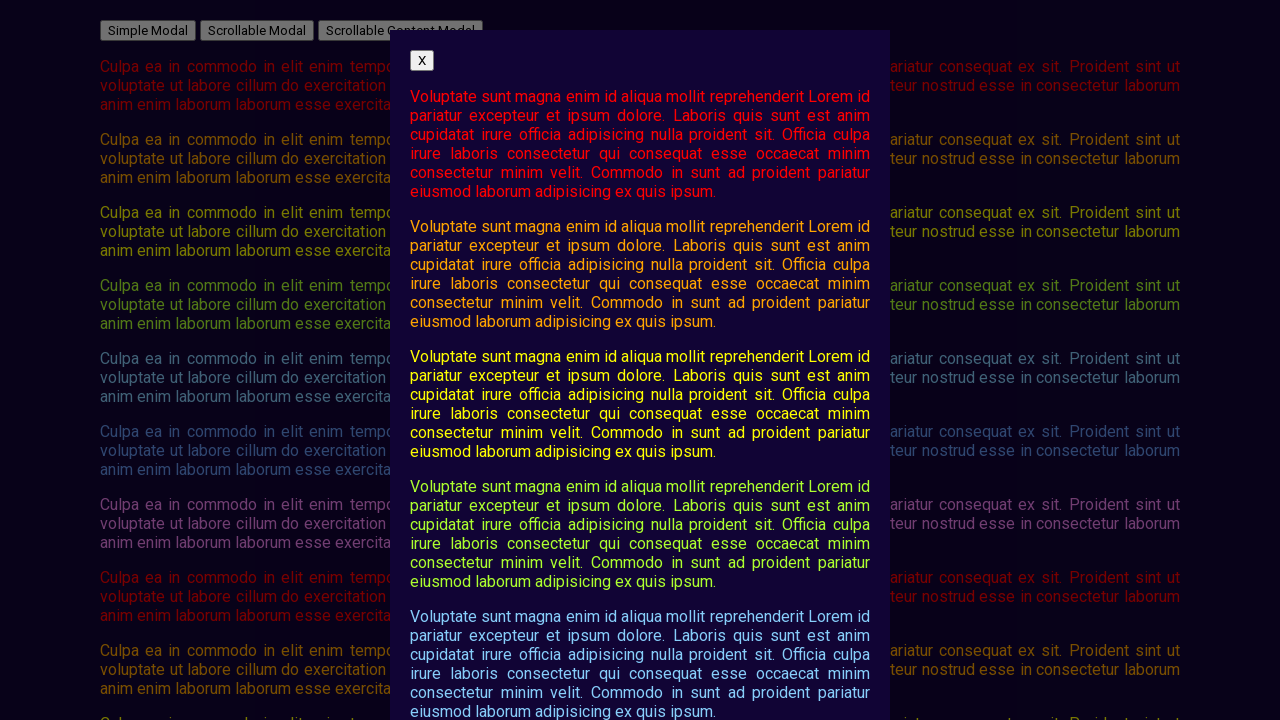

Scrollable modal content loaded and became visible
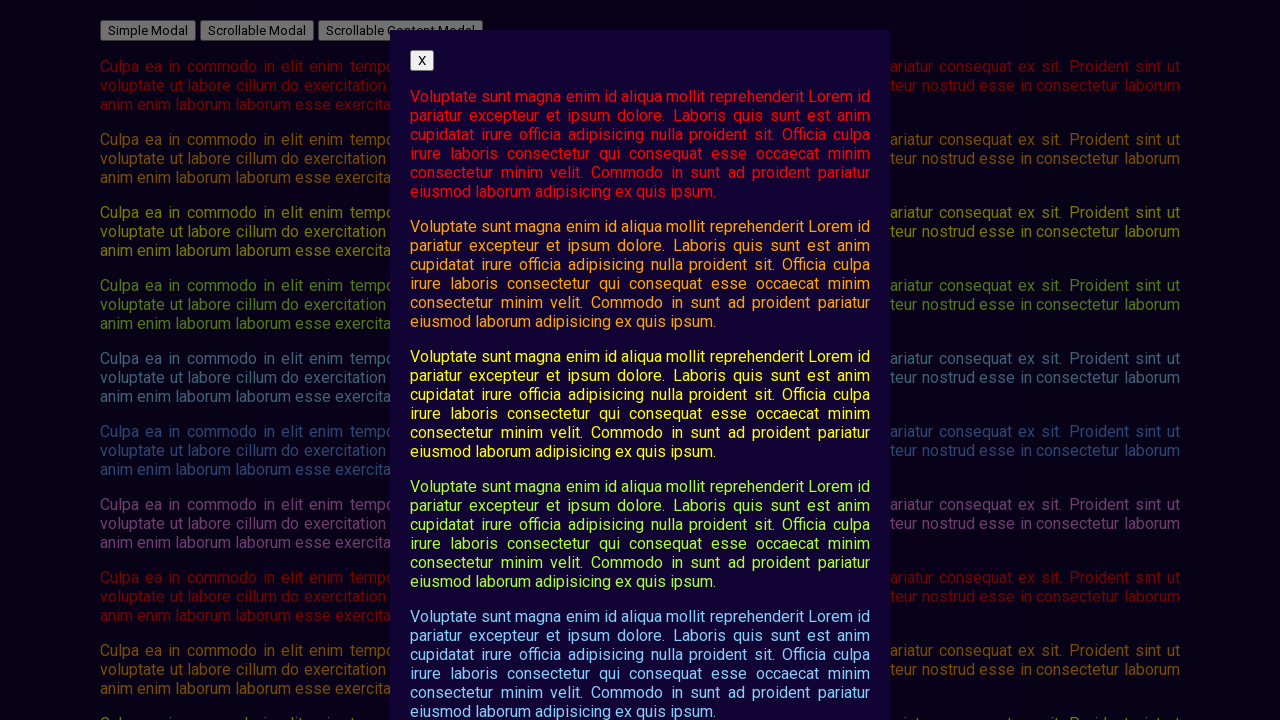

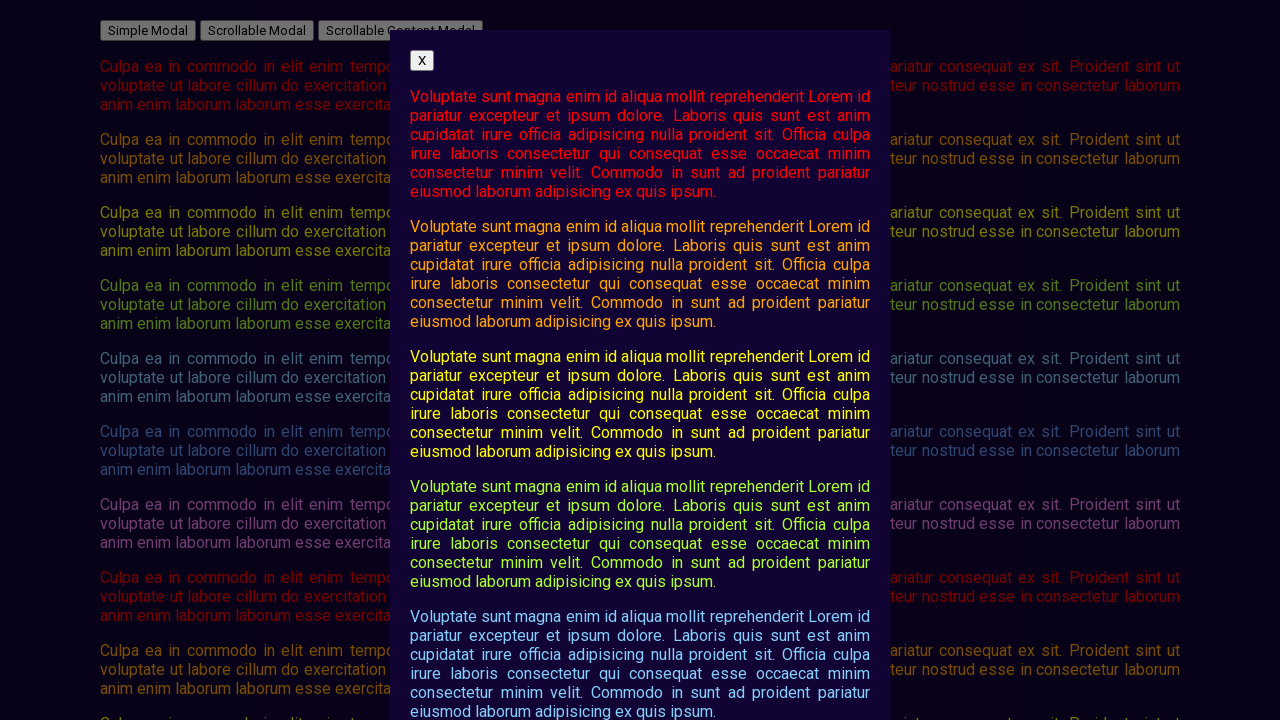